Tests shadow DOM access in Chrome, demonstrating that old approach throws ClassCastException in newer Chrome versions

Starting URL: http://watir.com/examples/shadow_dom.html

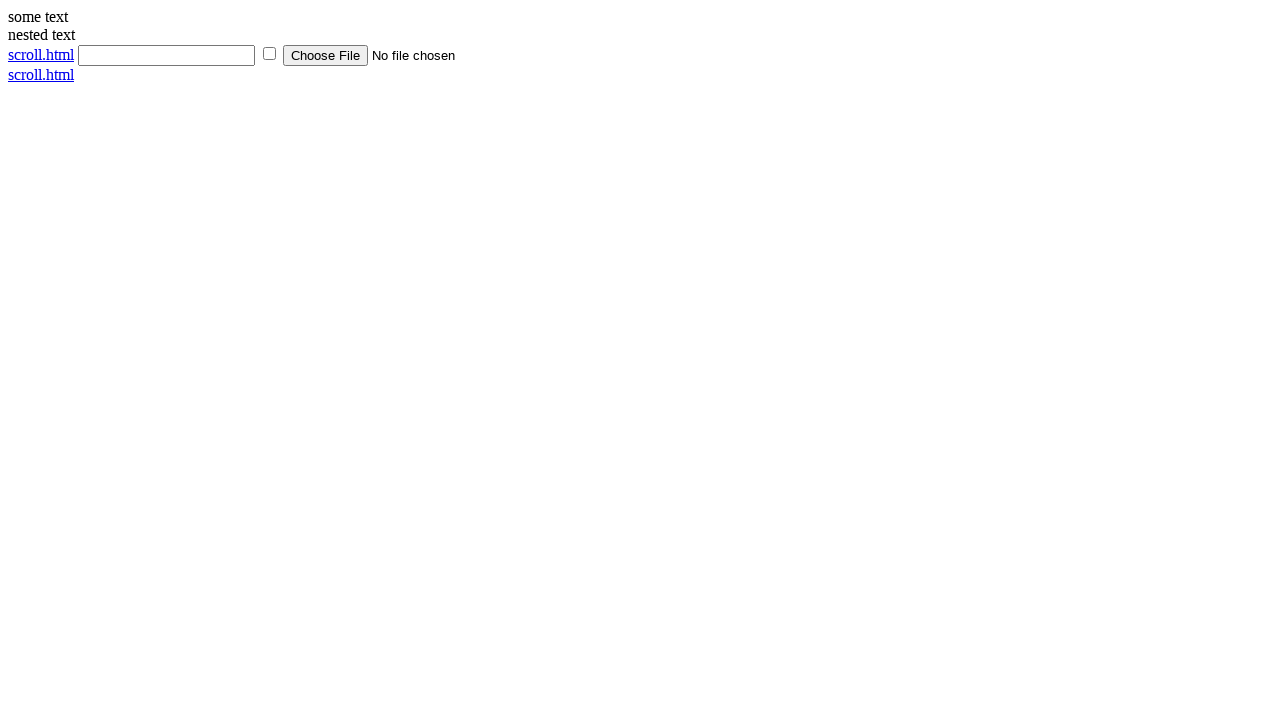

Navigated to shadow DOM example page
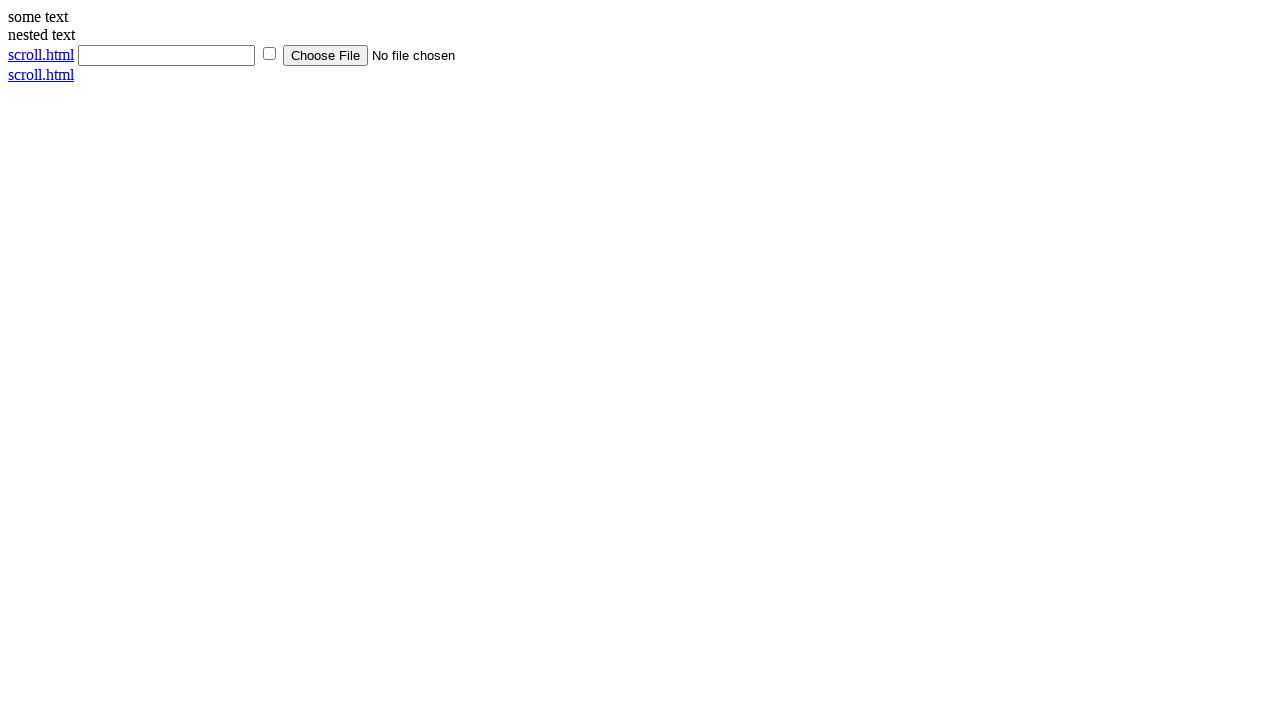

Located shadow host element
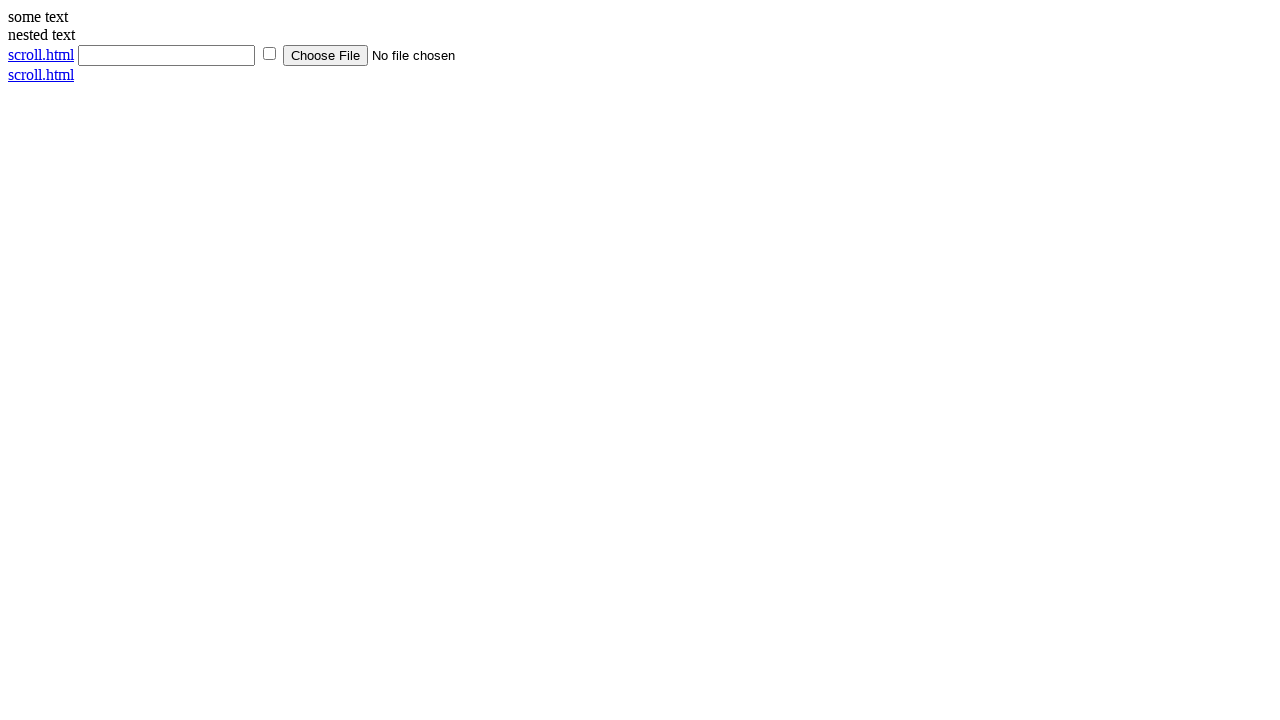

Shadow host element is visible and ready
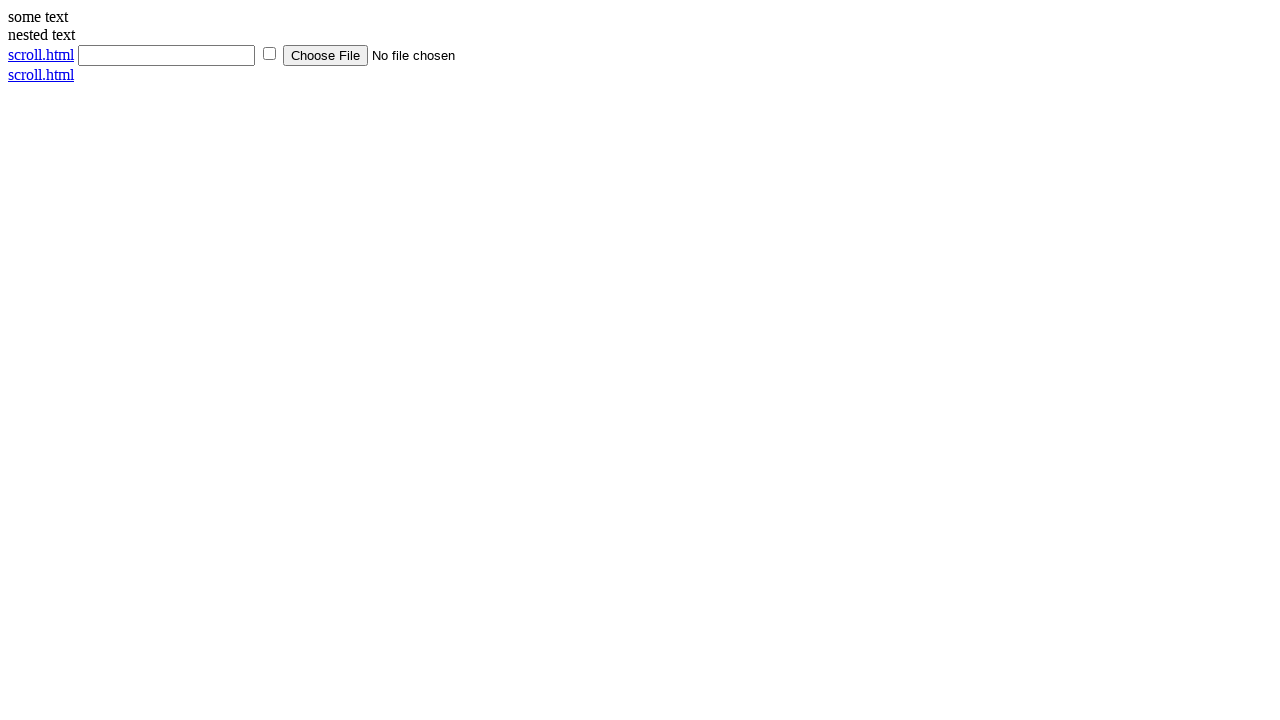

Located shadow content element inside shadow DOM
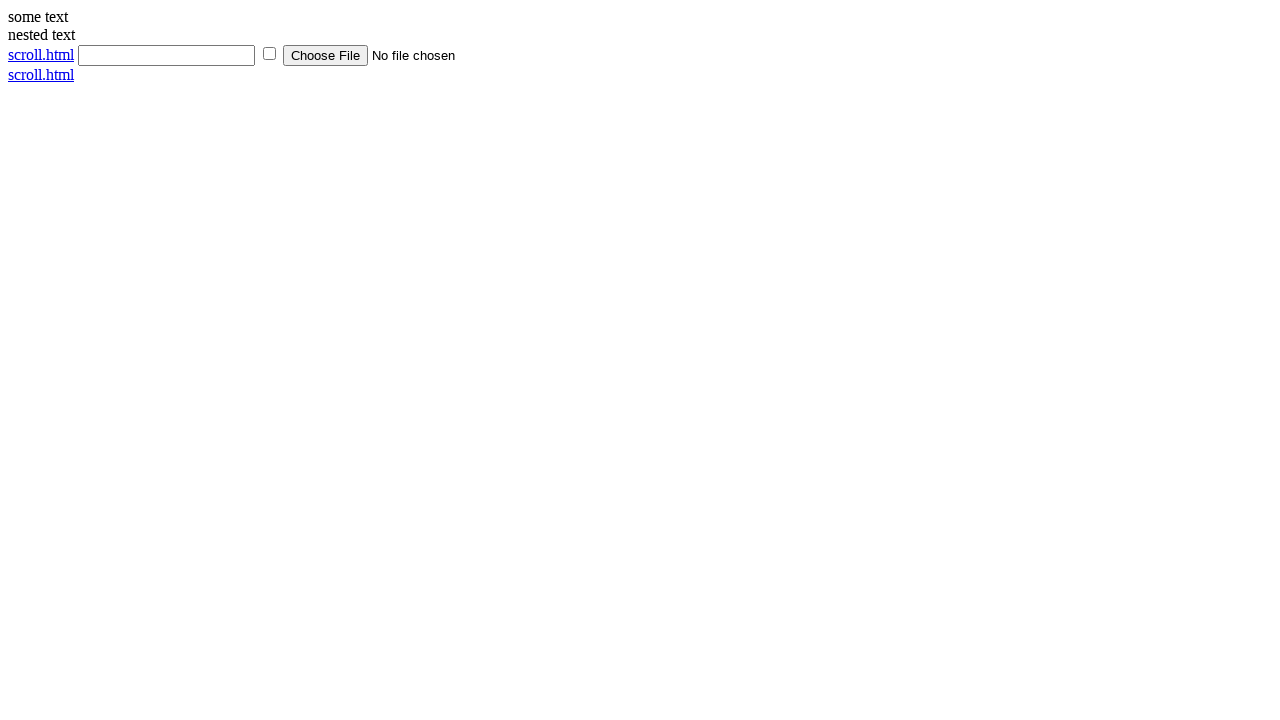

Verified shadow content text matches expected value
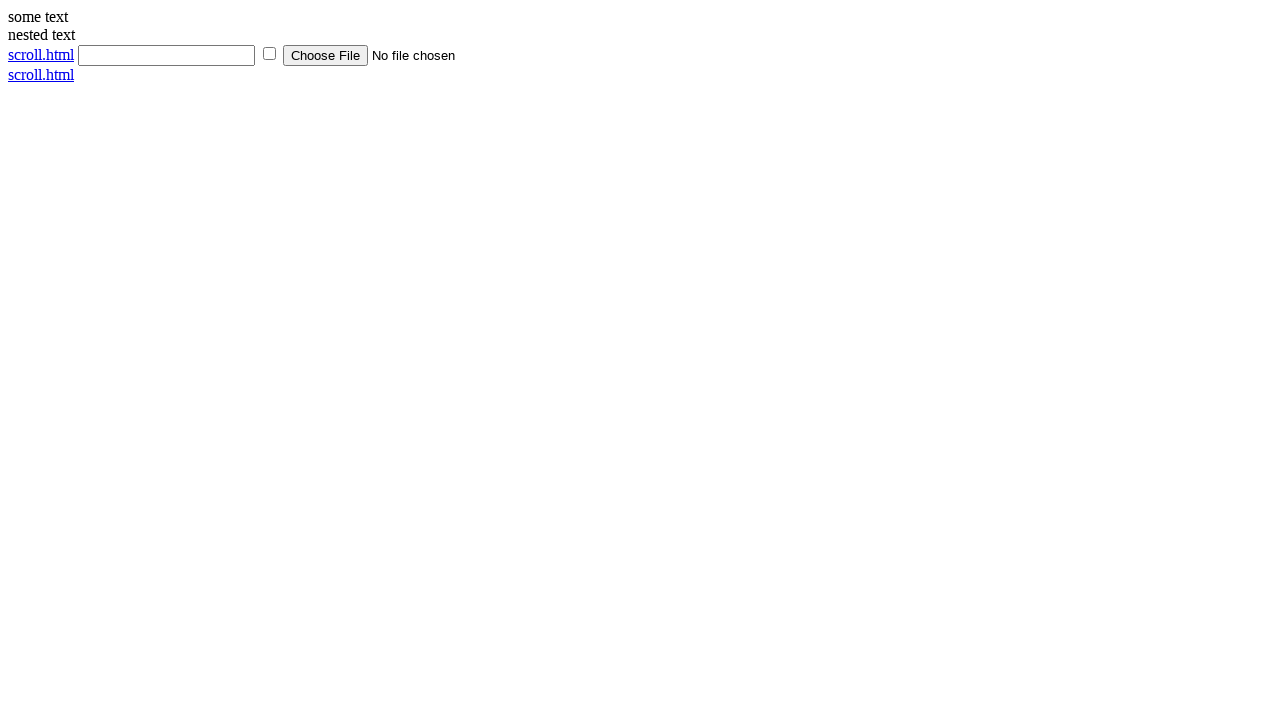

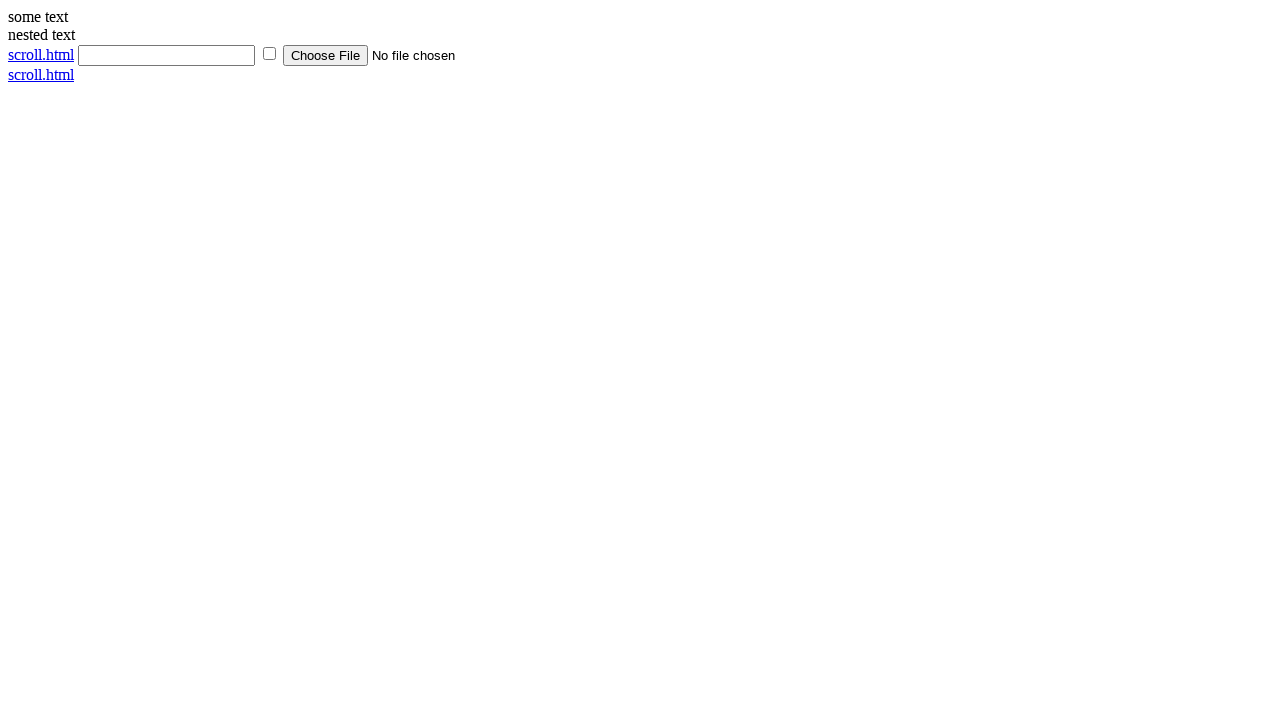